Tests the Web Tables functionality on demoqa.com by navigating to the Elements section, opening Web Tables, adding a new entry with user details, editing an entry, and then deleting it.

Starting URL: https://demoqa.com

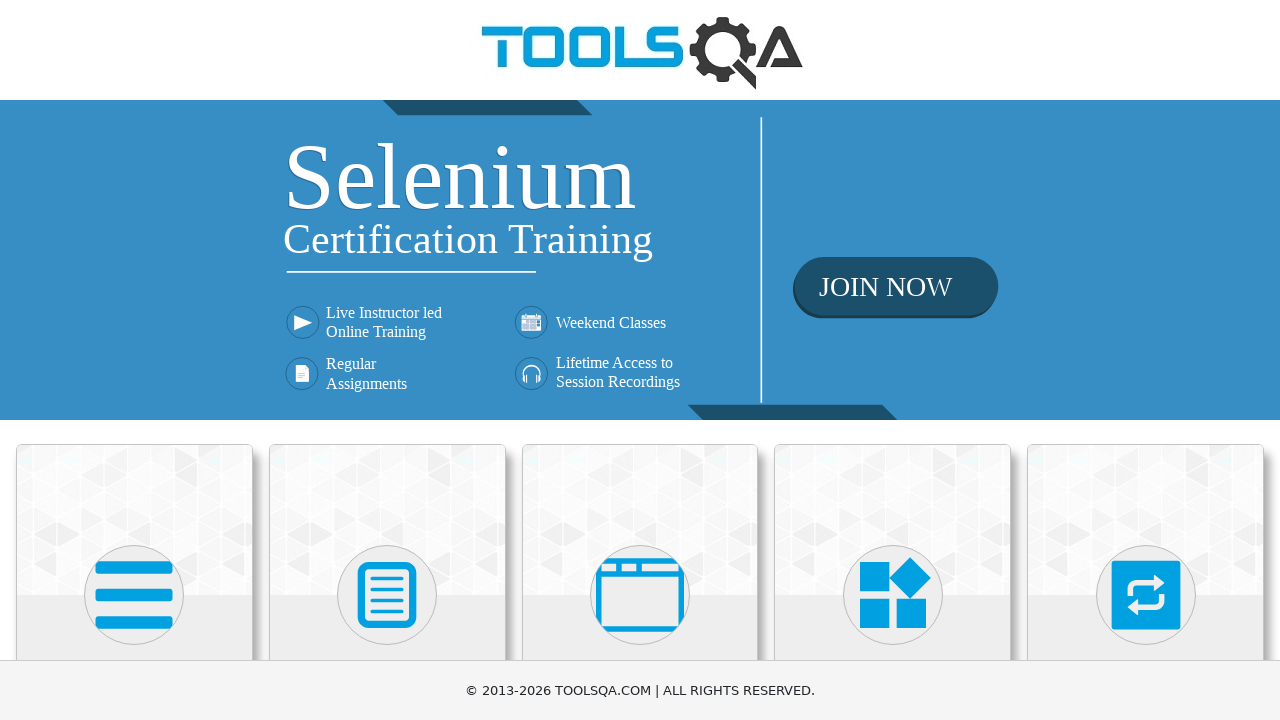

Clicked on Elements menu at (134, 360) on div.card-body:has-text('Elements')
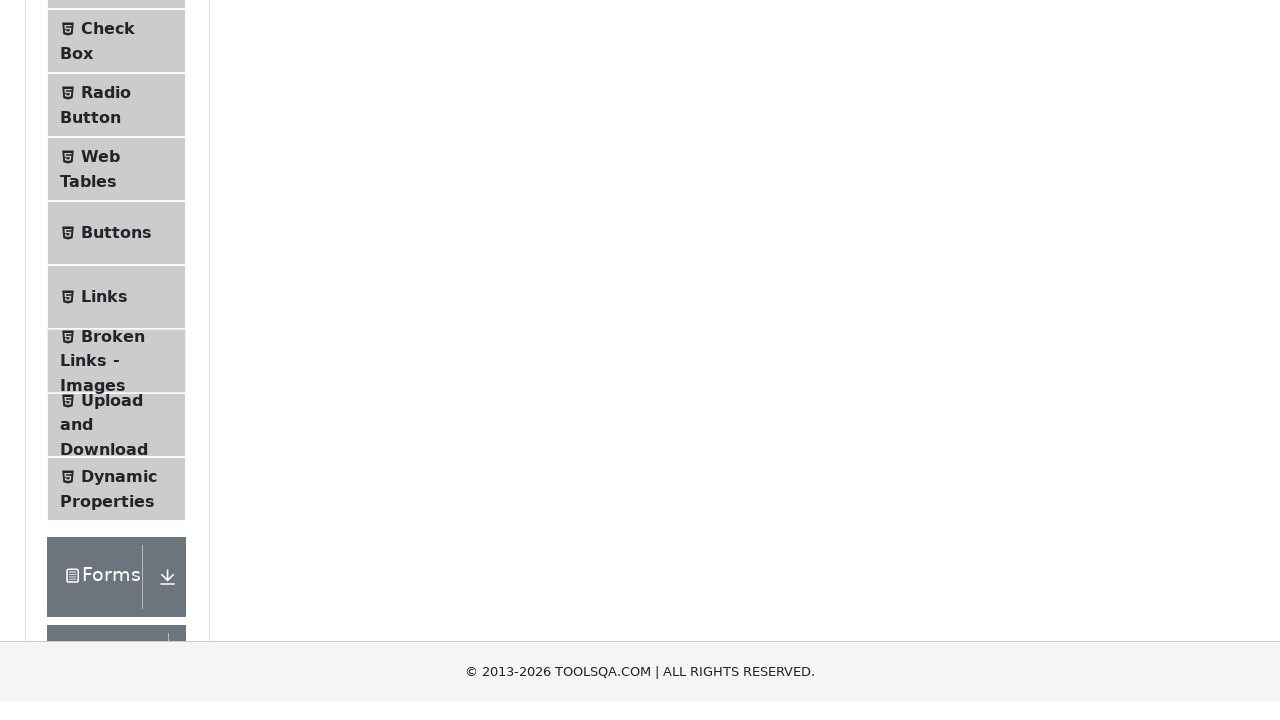

Navigated to Web Tables submenu at (100, 440) on text=Web Tables
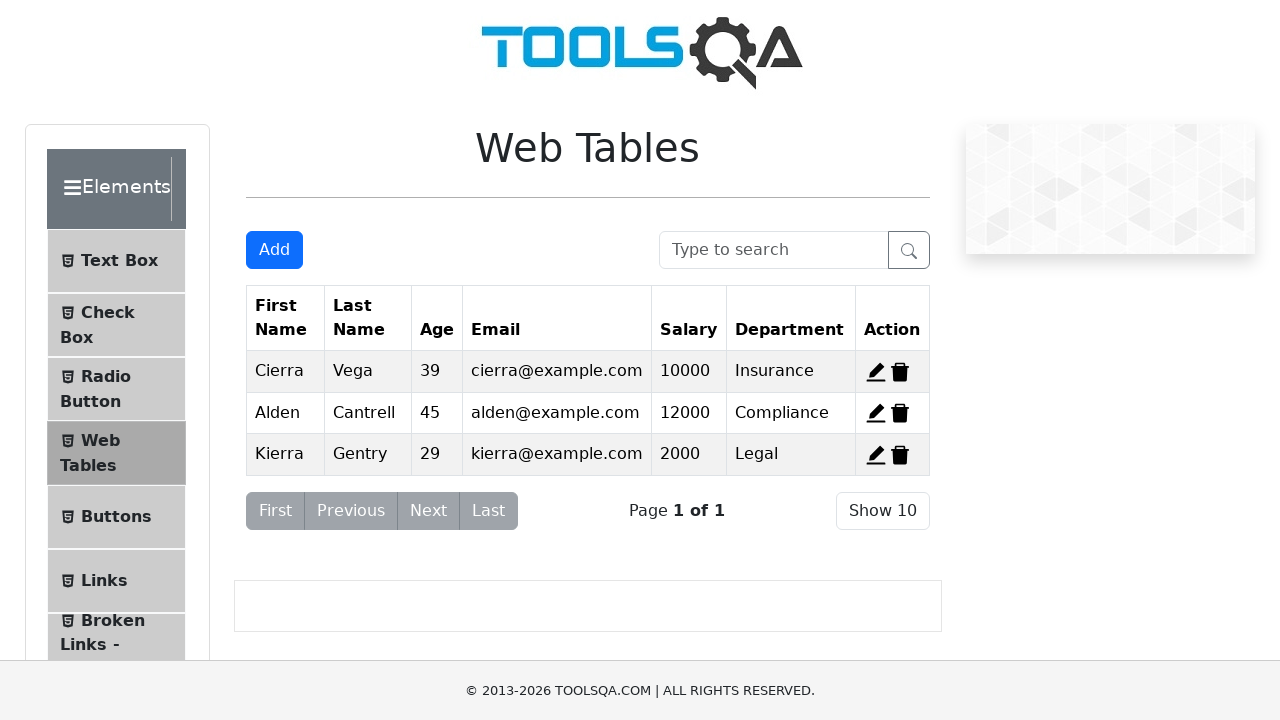

Clicked Add New Record button at (274, 250) on #addNewRecordButton
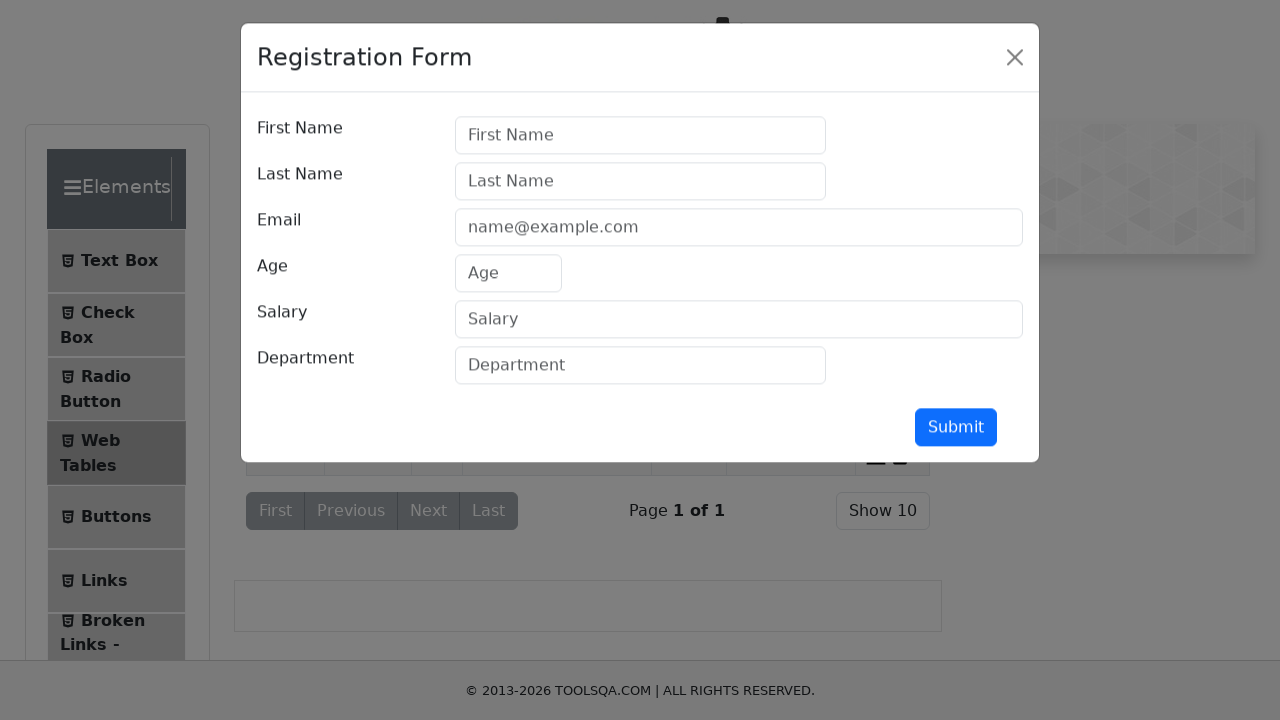

Filled first name field with 'Eliza' on #firstName
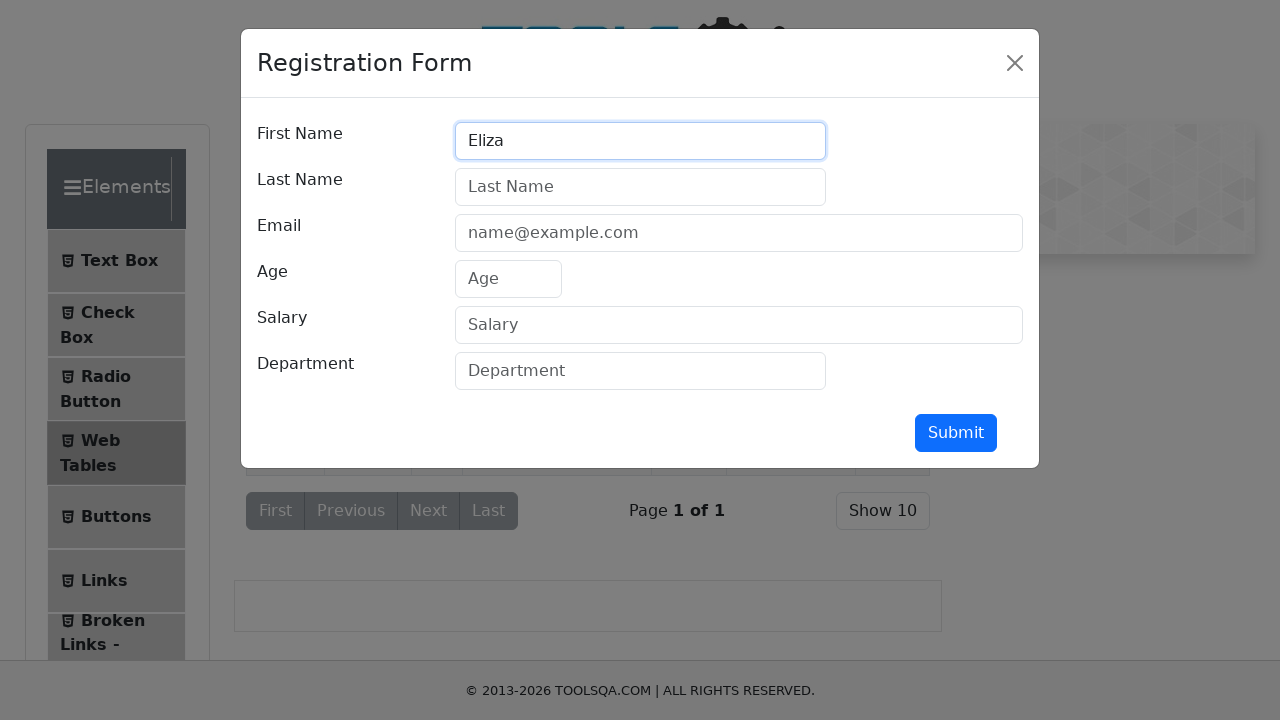

Filled last name field with 'Visan' on #lastName
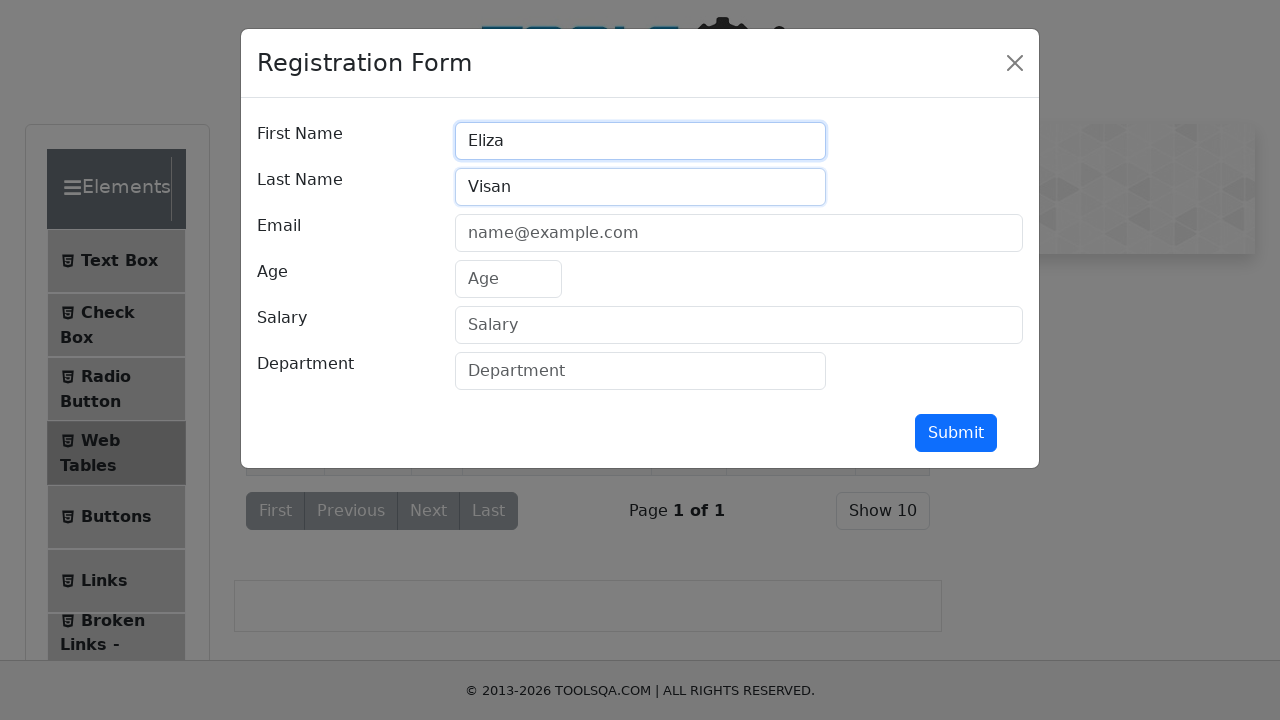

Filled email field with 'eliza@yahoo.com' on #userEmail
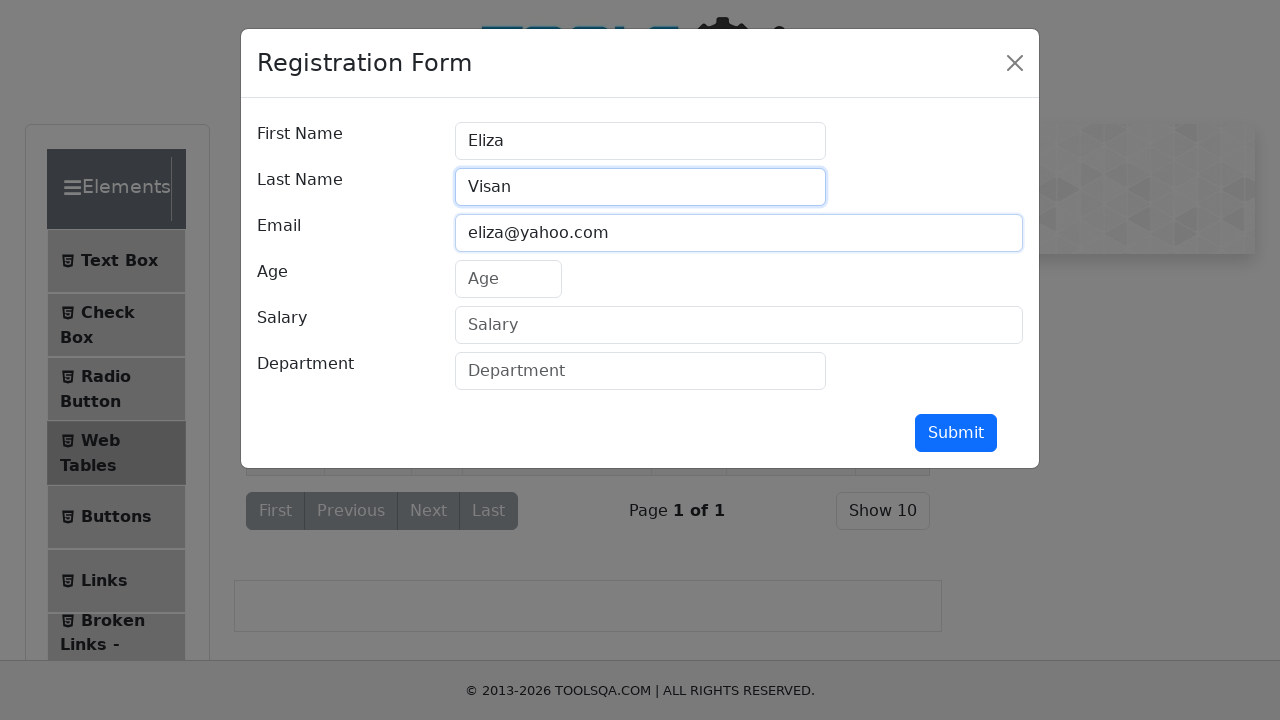

Filled age field with '32' on #age
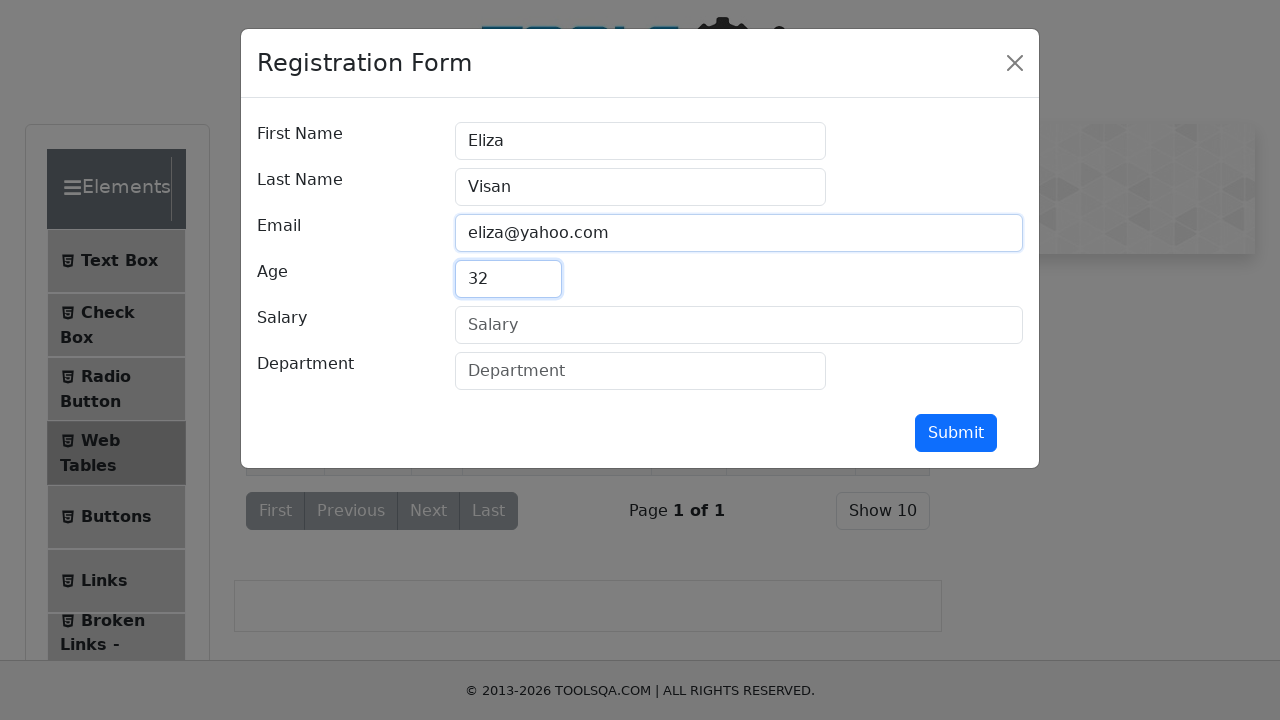

Filled salary field with '2300' on #salary
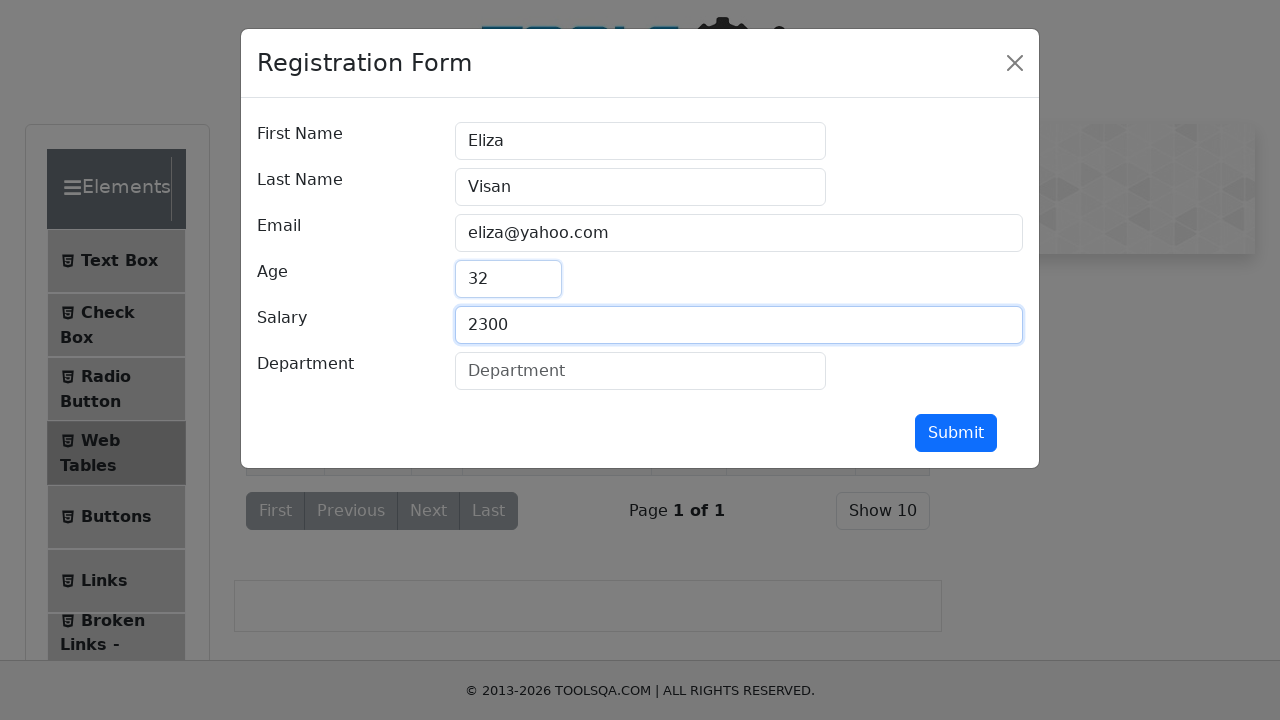

Filled department field with 'IT' on #department
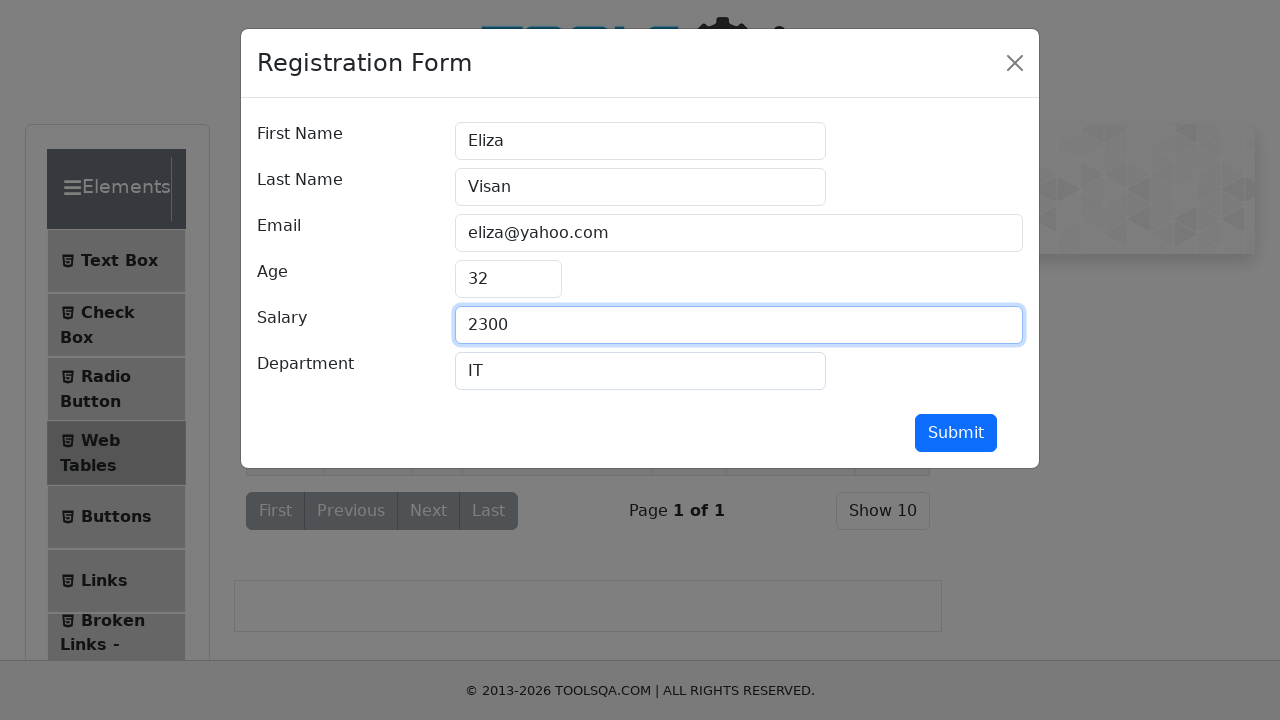

Submitted registration form at (956, 433) on #submit
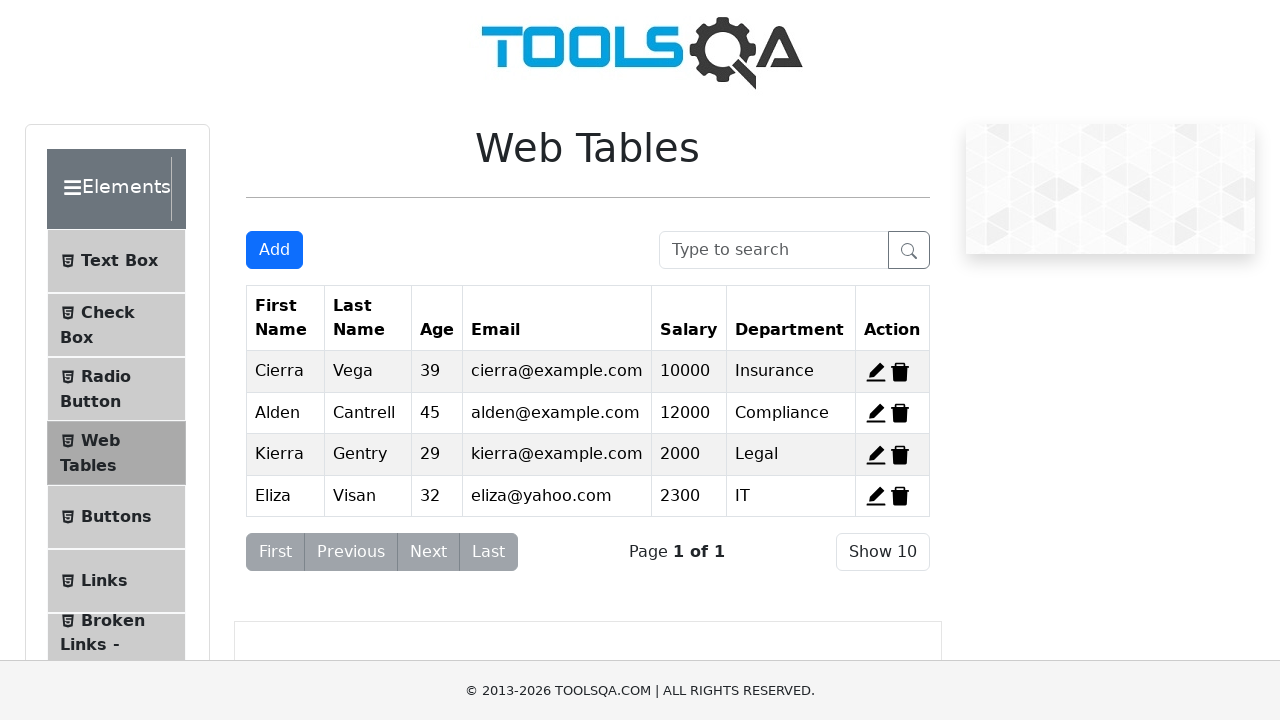

Clicked edit button on table row at (876, 372) on span[title='Edit']
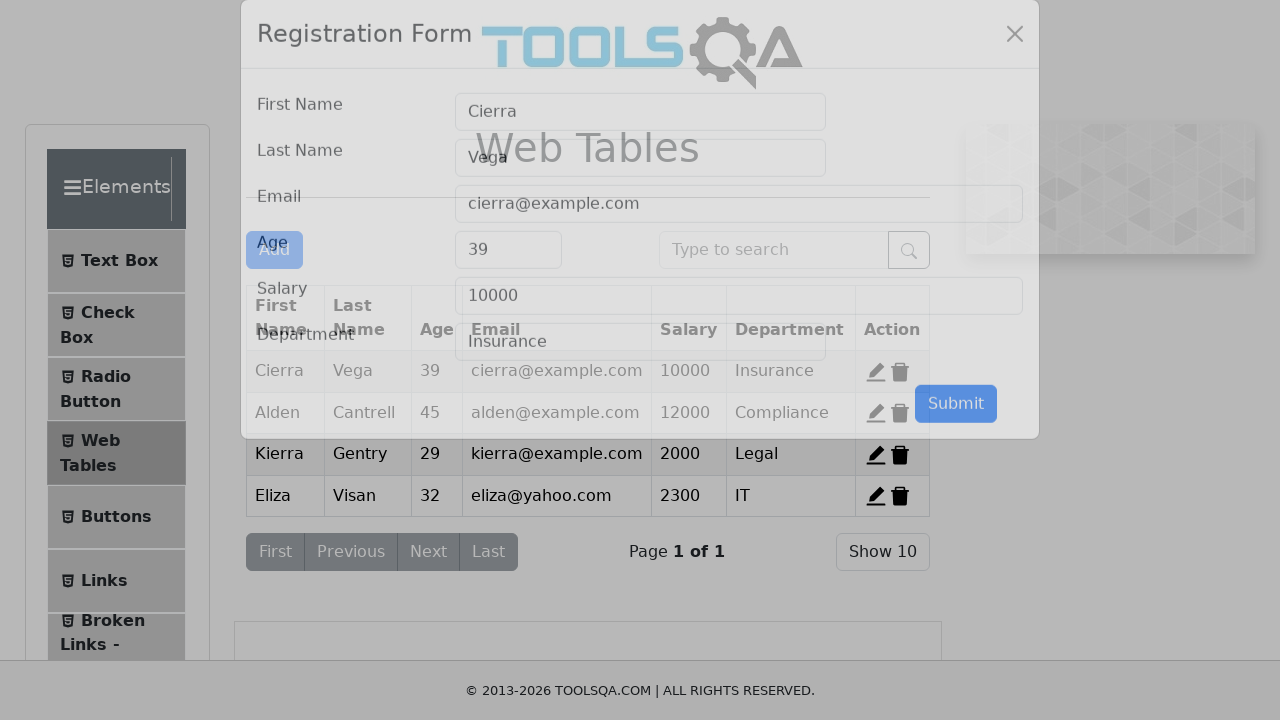

Updated salary field to '1000' on #salary
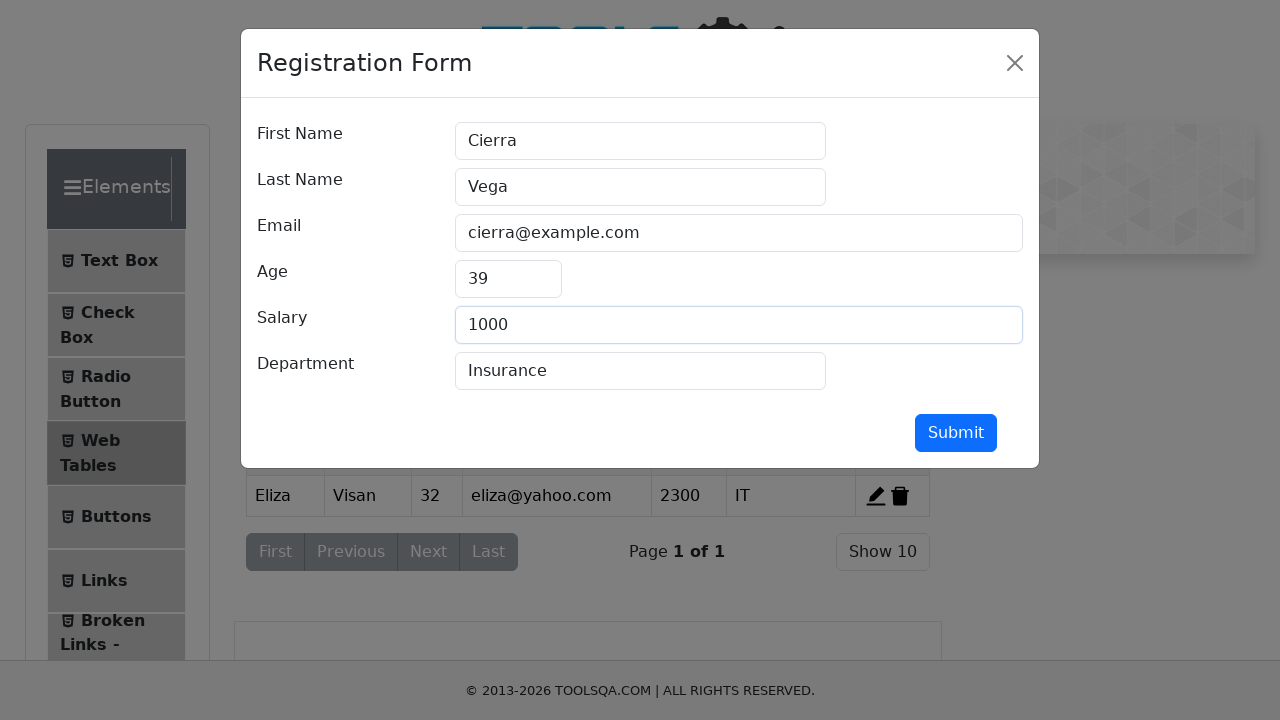

Updated department field to 'Testing' on #department
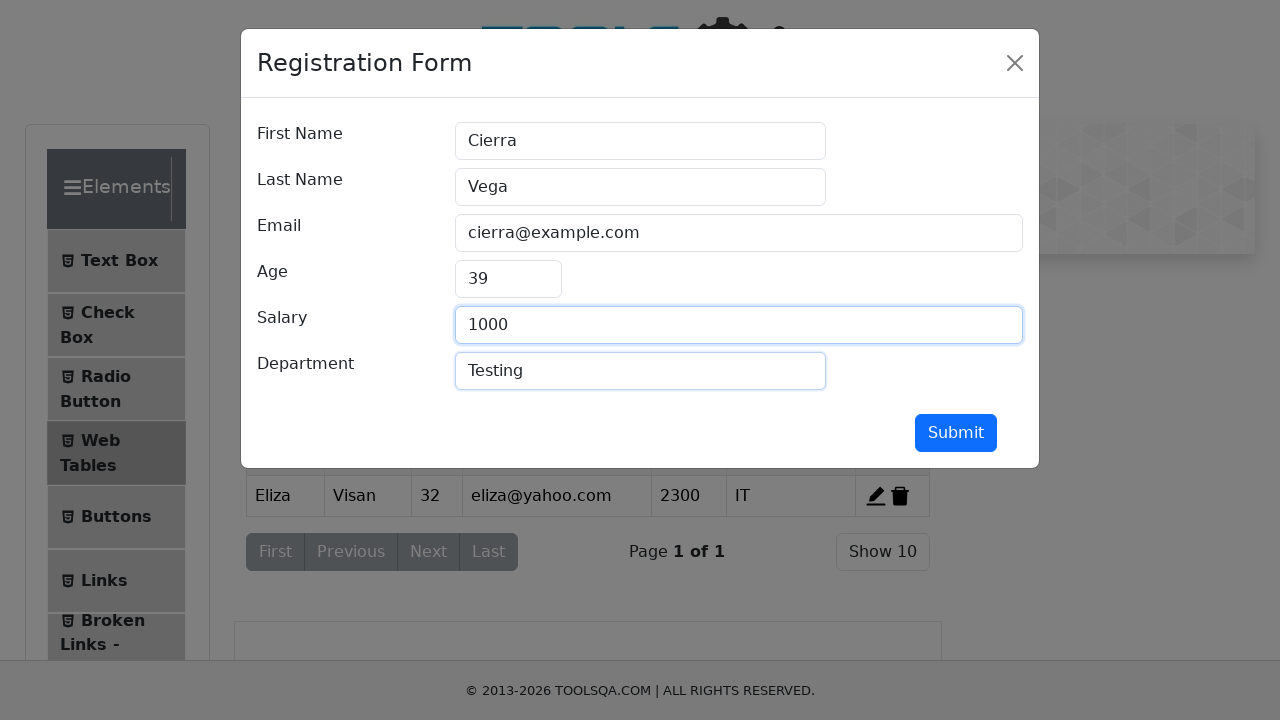

Submitted edited entry at (956, 433) on #submit
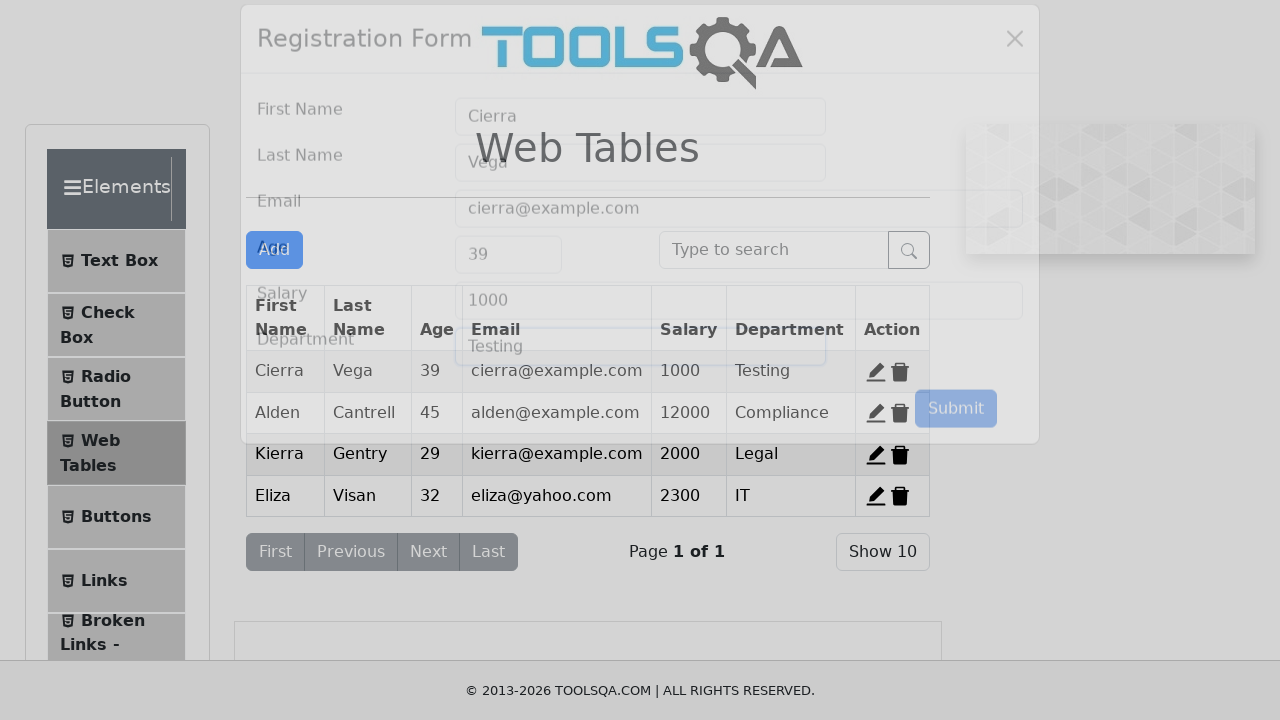

Clicked delete button to remove entry at (900, 372) on span[title='Delete']
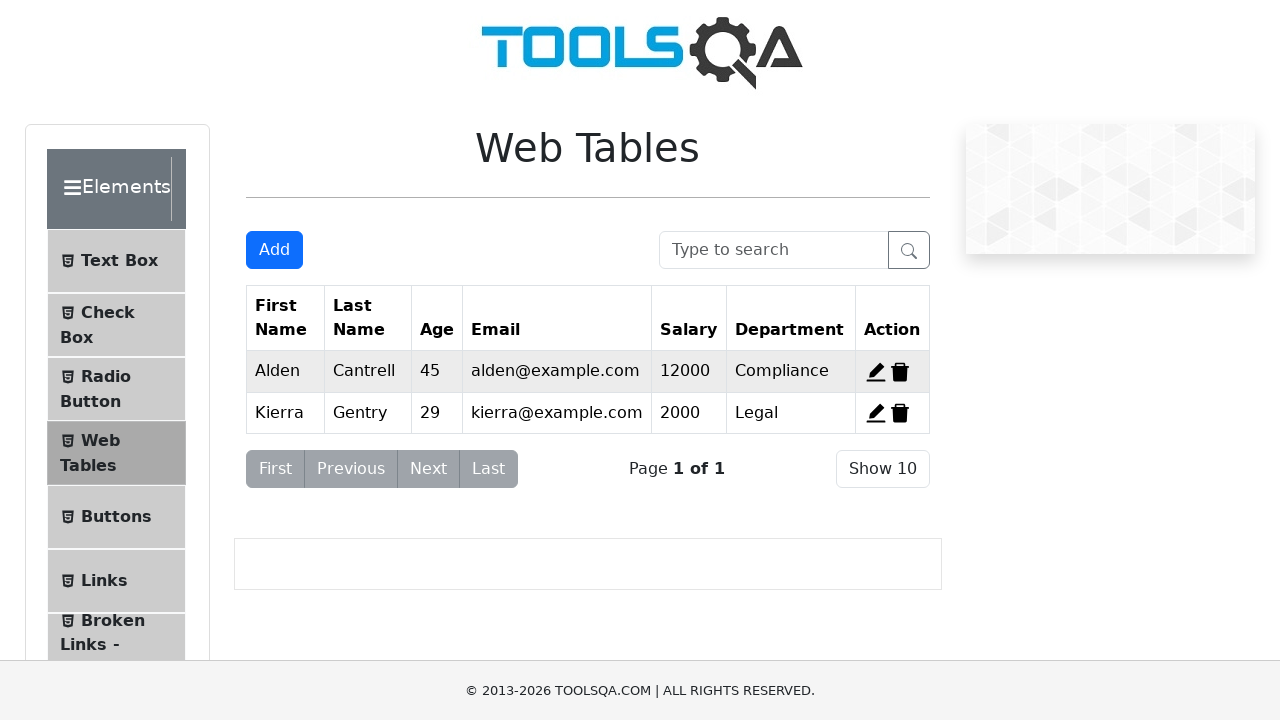

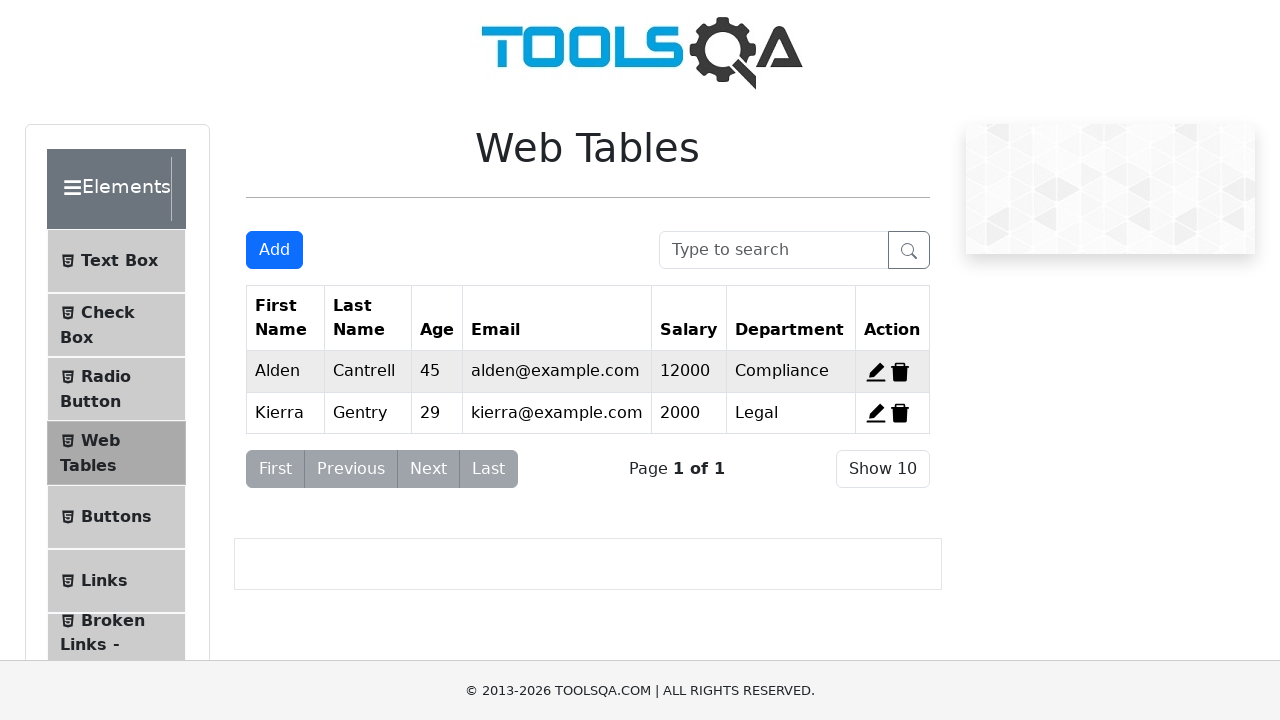